Tests table column sorting functionality by clicking the Veg/Fruit name column header to sort, then extracting all values from that column and verifying they are properly sorted in alphabetical order.

Starting URL: https://rahulshettyacademy.com/seleniumPractise/#/offers

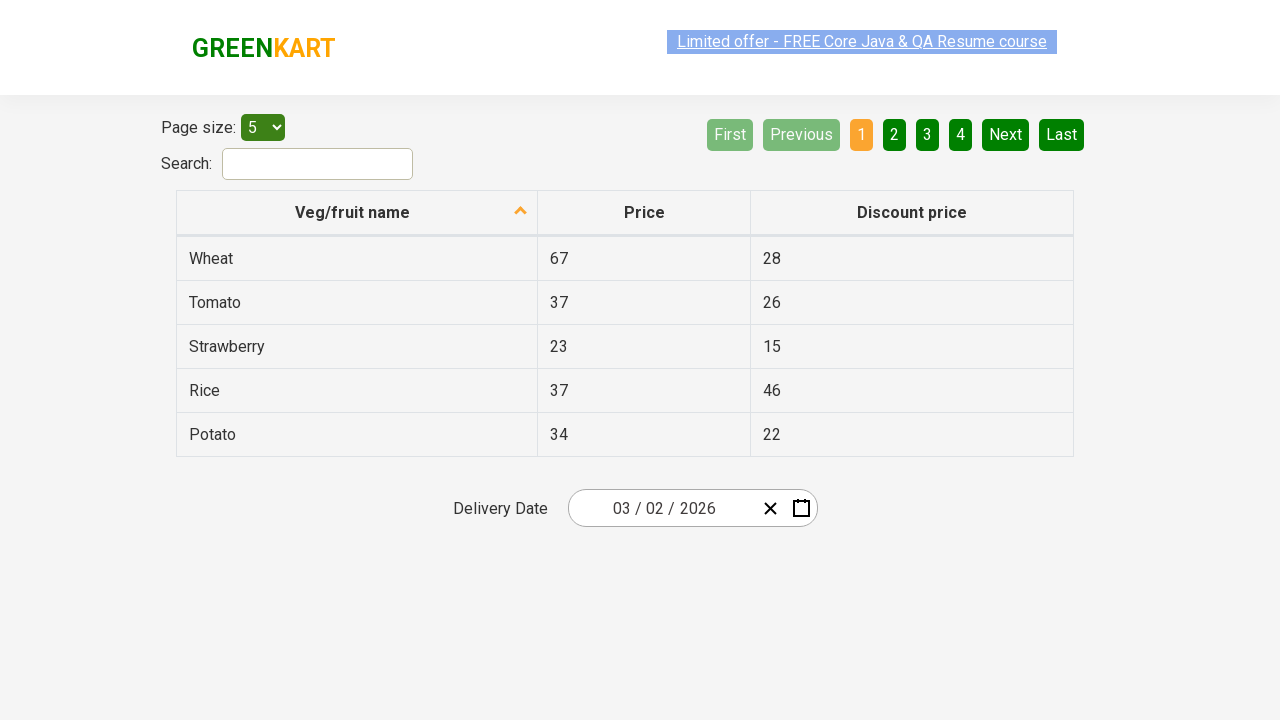

Waited for table to load - Veg/Fruit name column visible
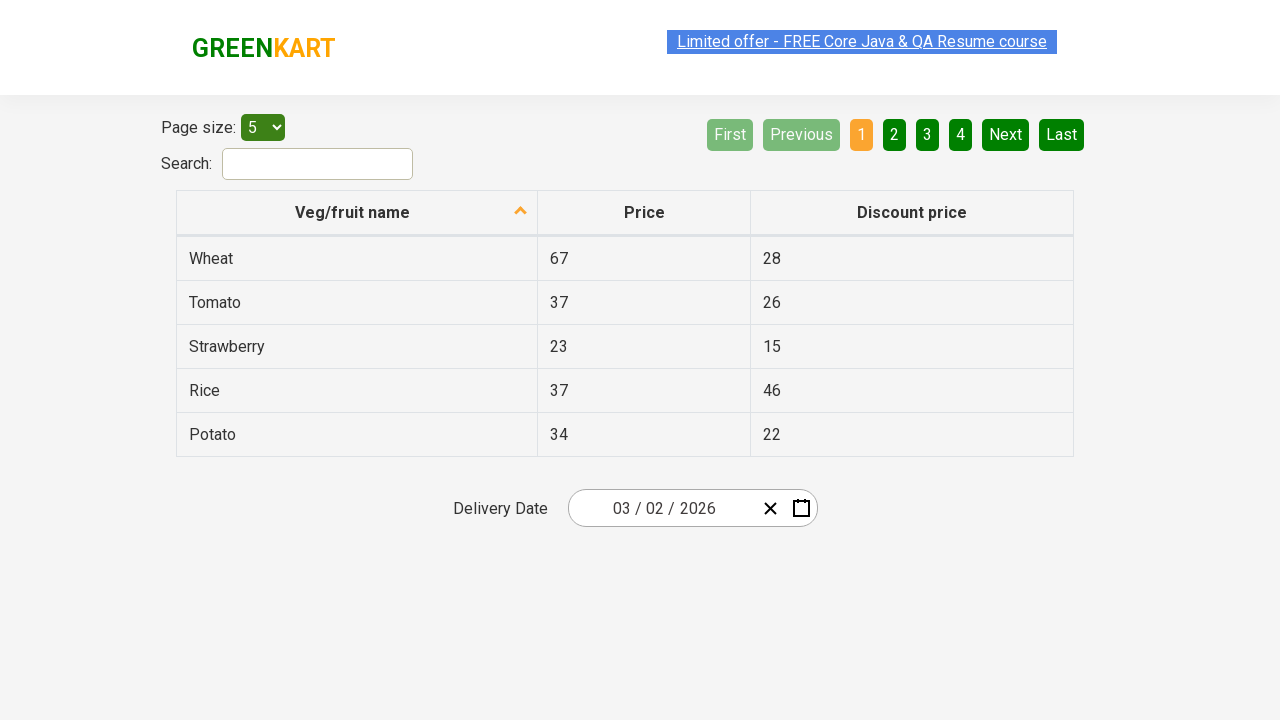

Clicked on Veg/Fruit name column header to sort at (357, 213) on th:has-text('Veg/Fruit name')
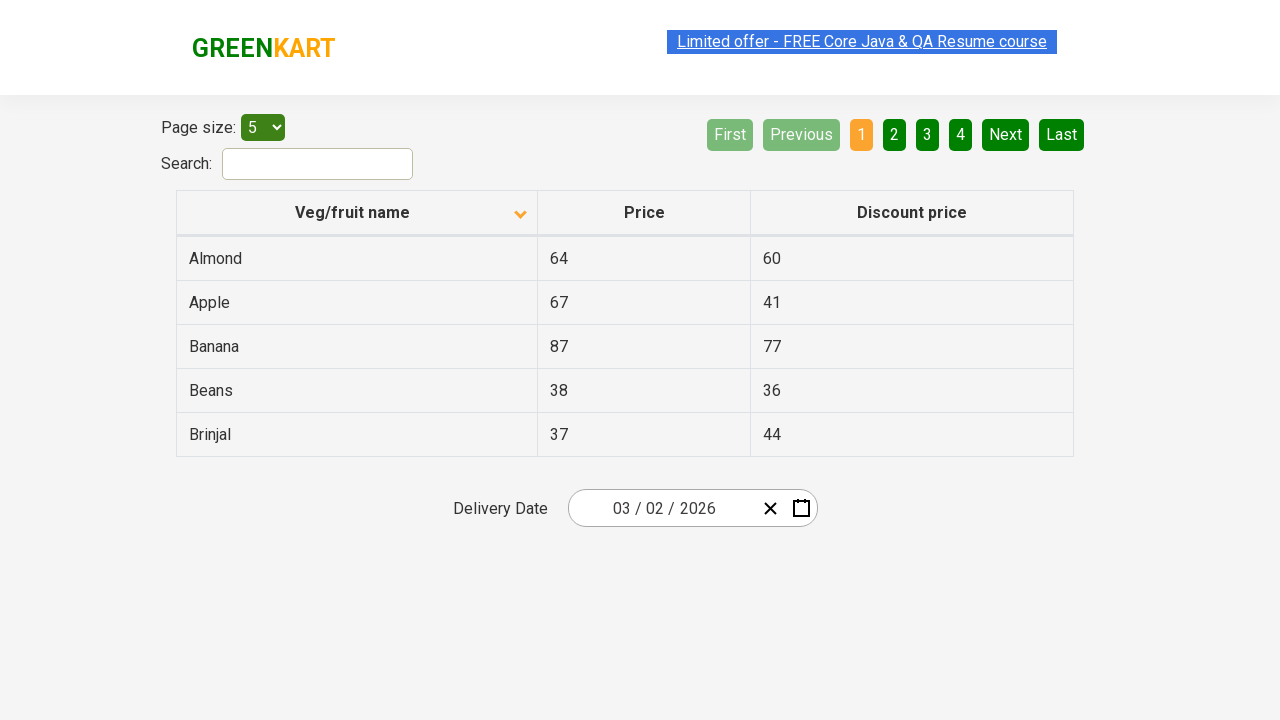

Waited 500ms for sorting animation to complete
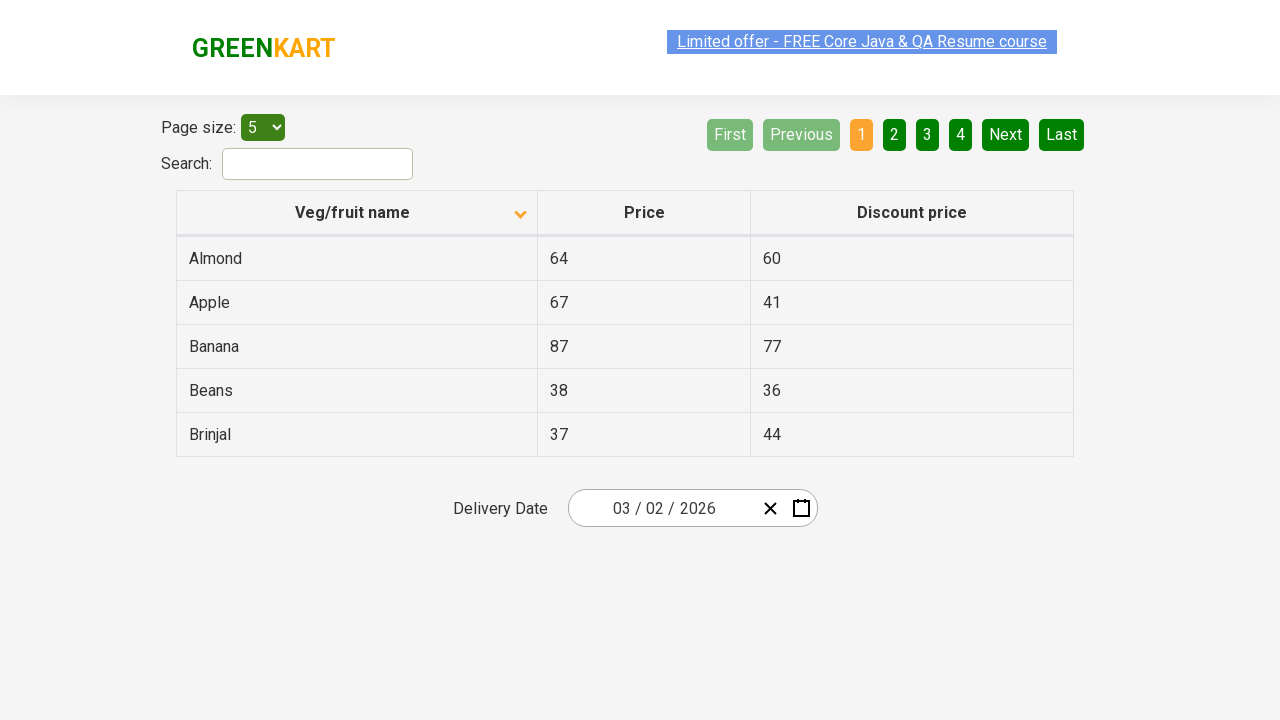

Located all Veg/Fruit name cells in the column
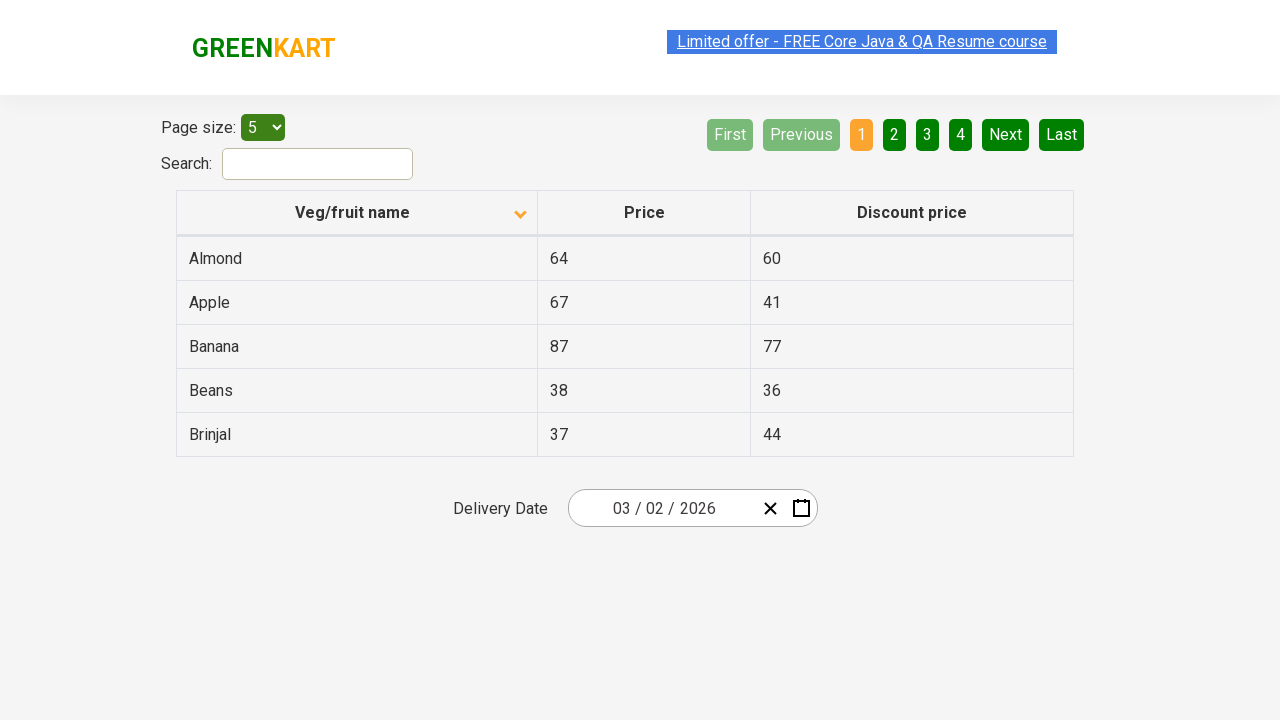

Extracted 5 Veg/Fruit names from table column
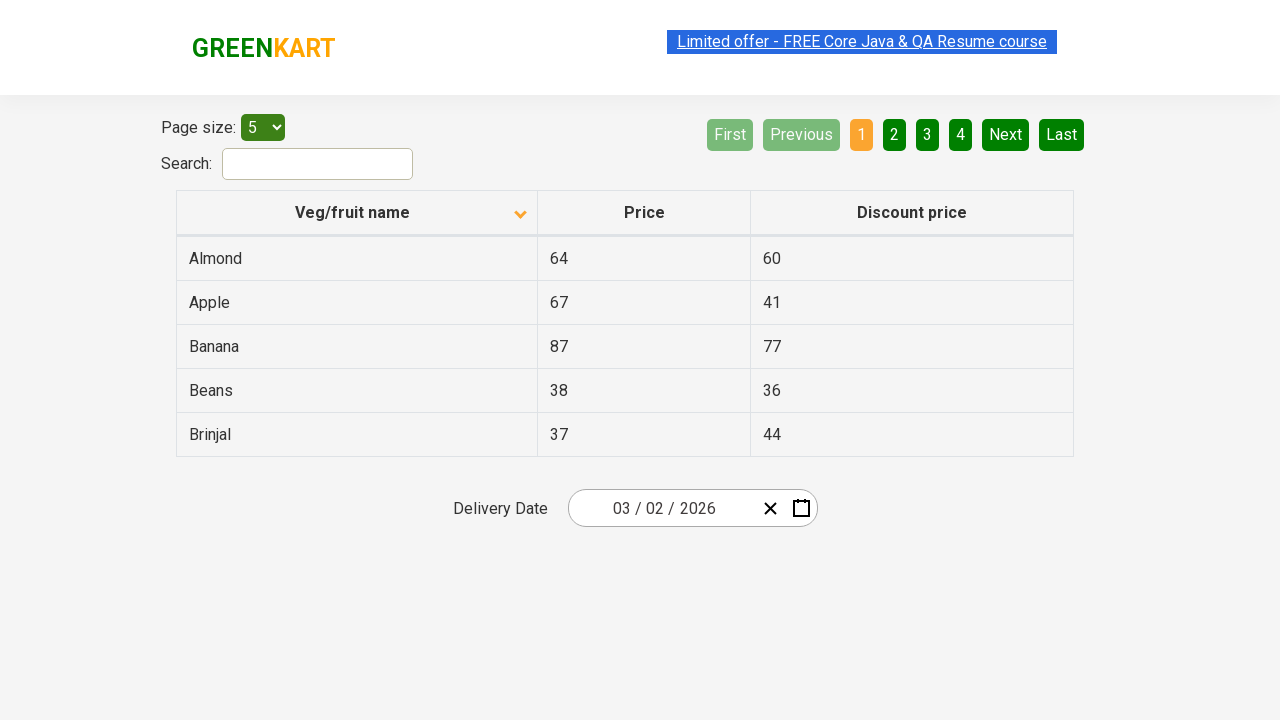

Created alphabetically sorted copy of extracted names for comparison
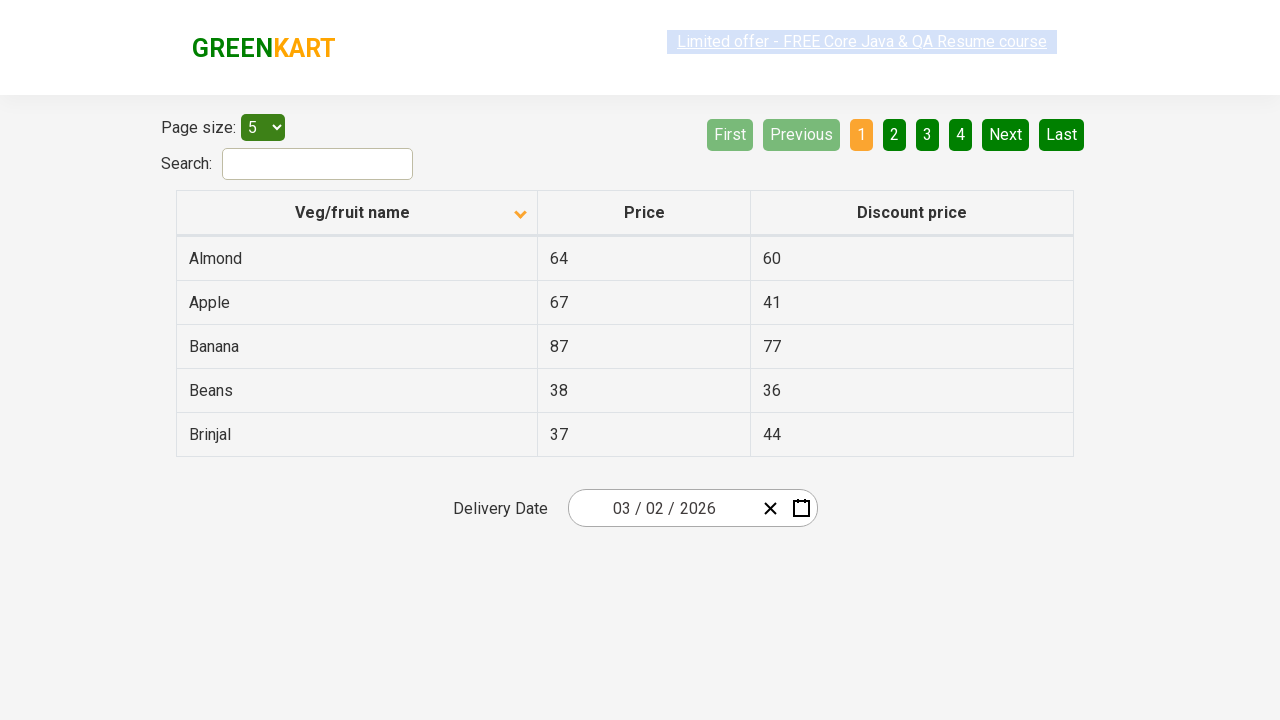

Verified that Veg/Fruit name column is sorted alphabetically
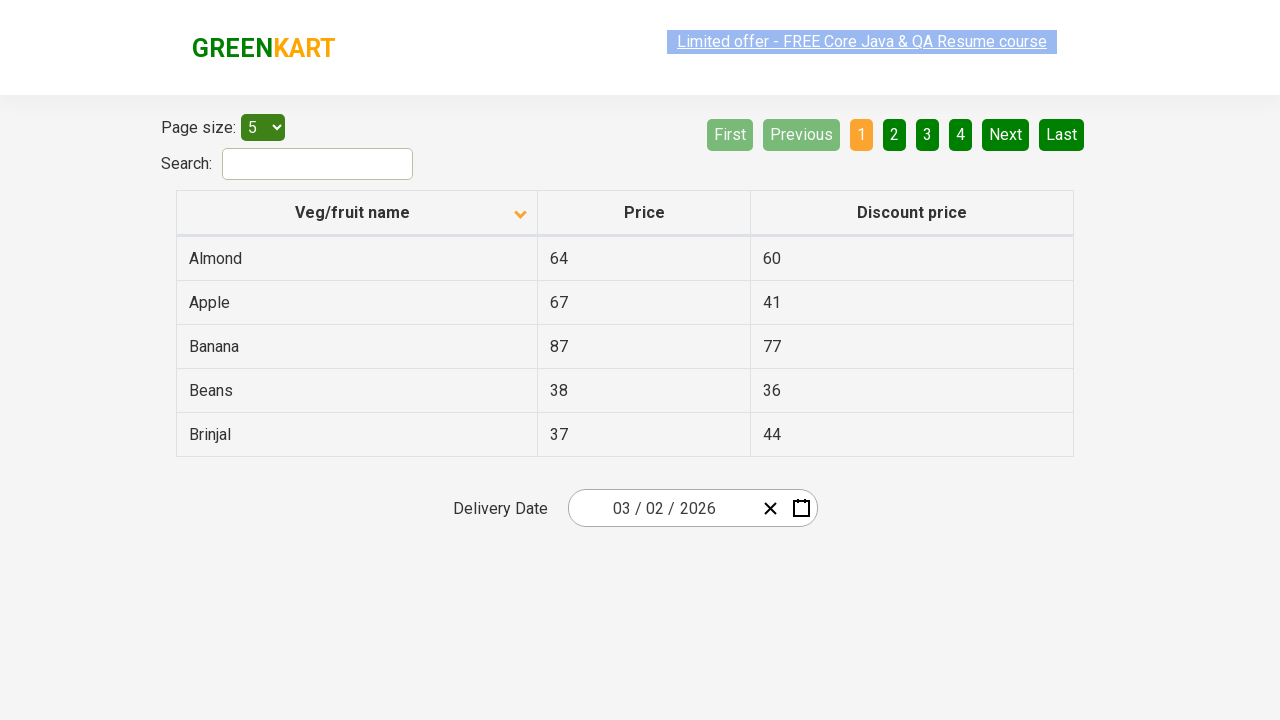

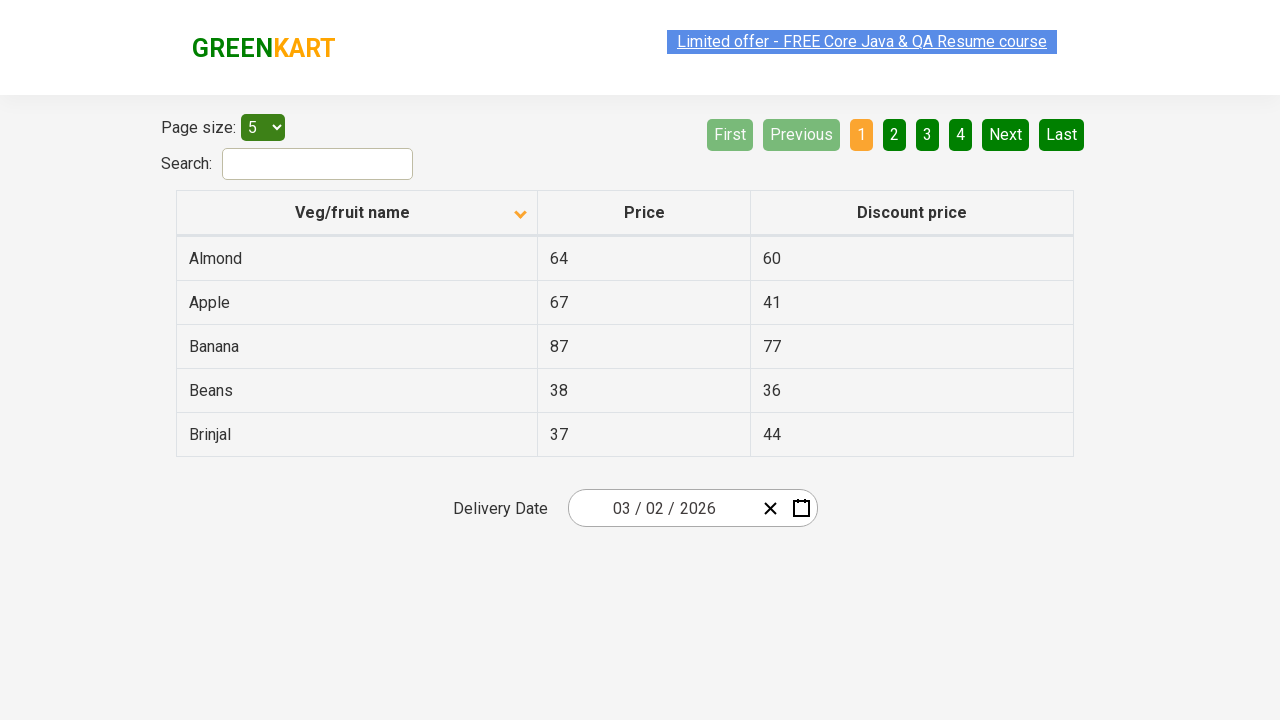